Tests JavaScript alert handling by triggering a prompt alert, entering text, and accepting it

Starting URL: https://testpages.herokuapp.com/styled/alerts/alert-test.html

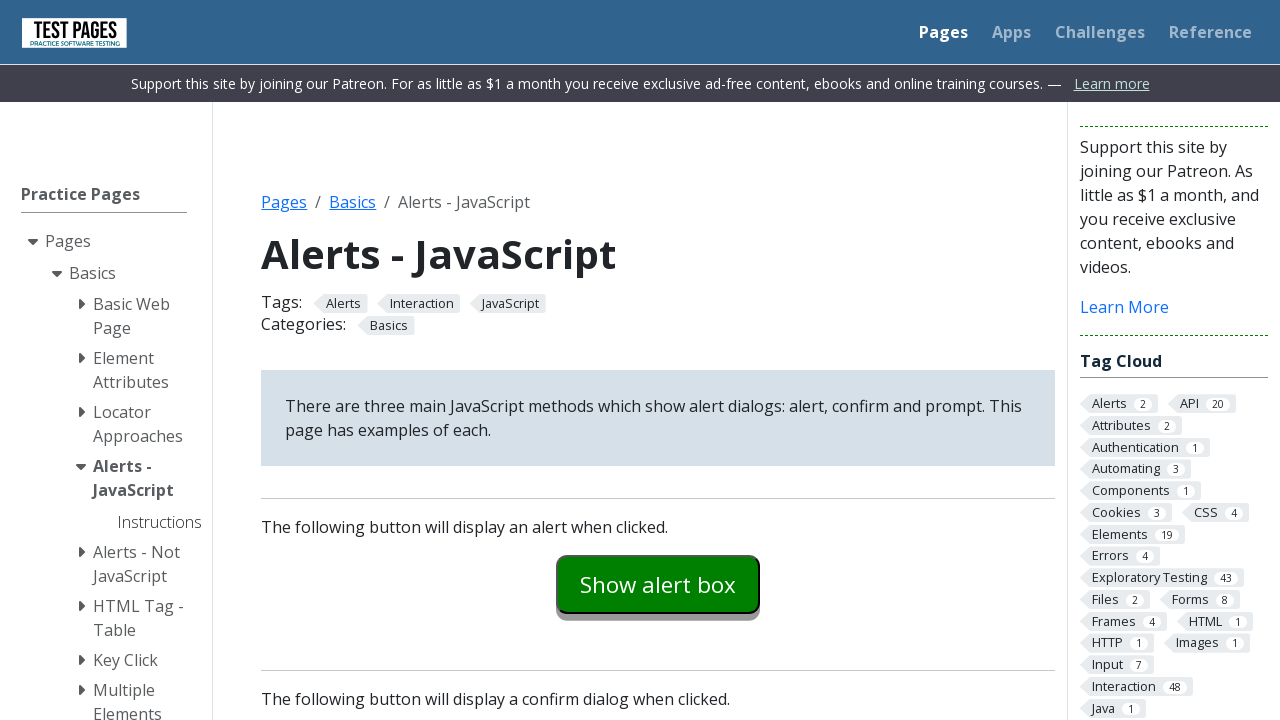

Clicked prompt example button to trigger alert at (658, 360) on #promptexample
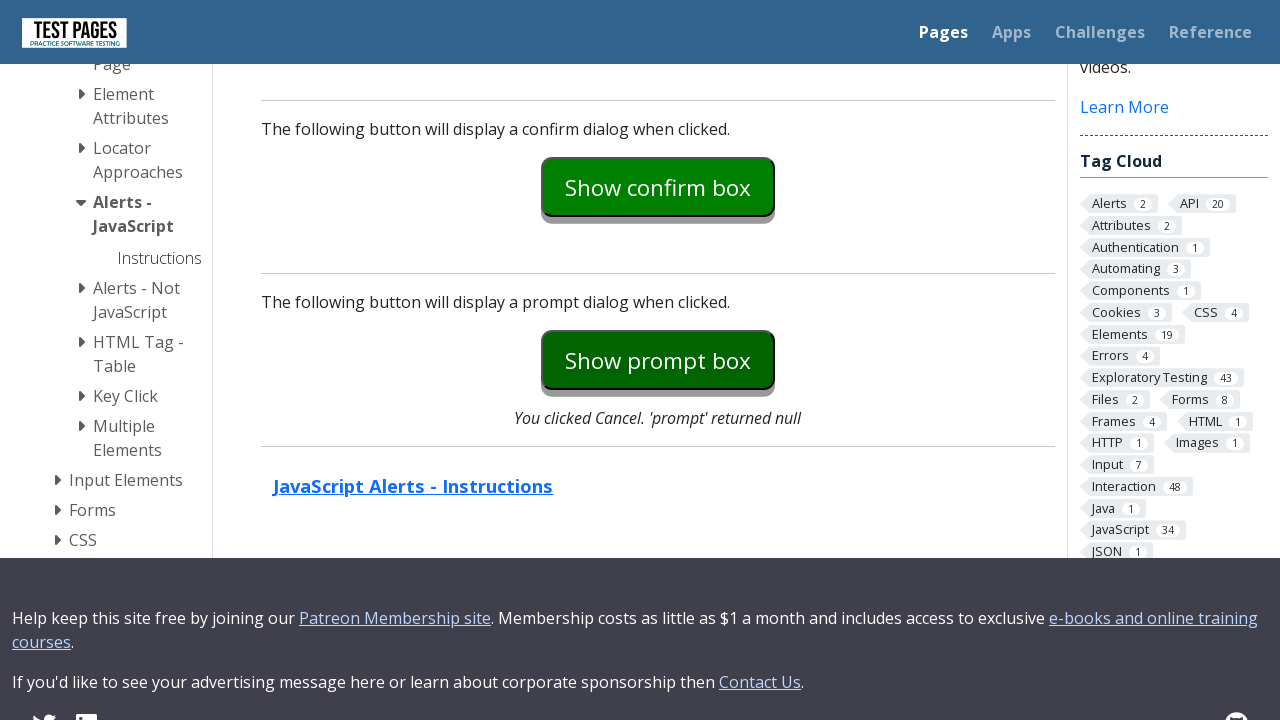

Set up dialog handler to accept prompt with text 'Ranjan kumar'
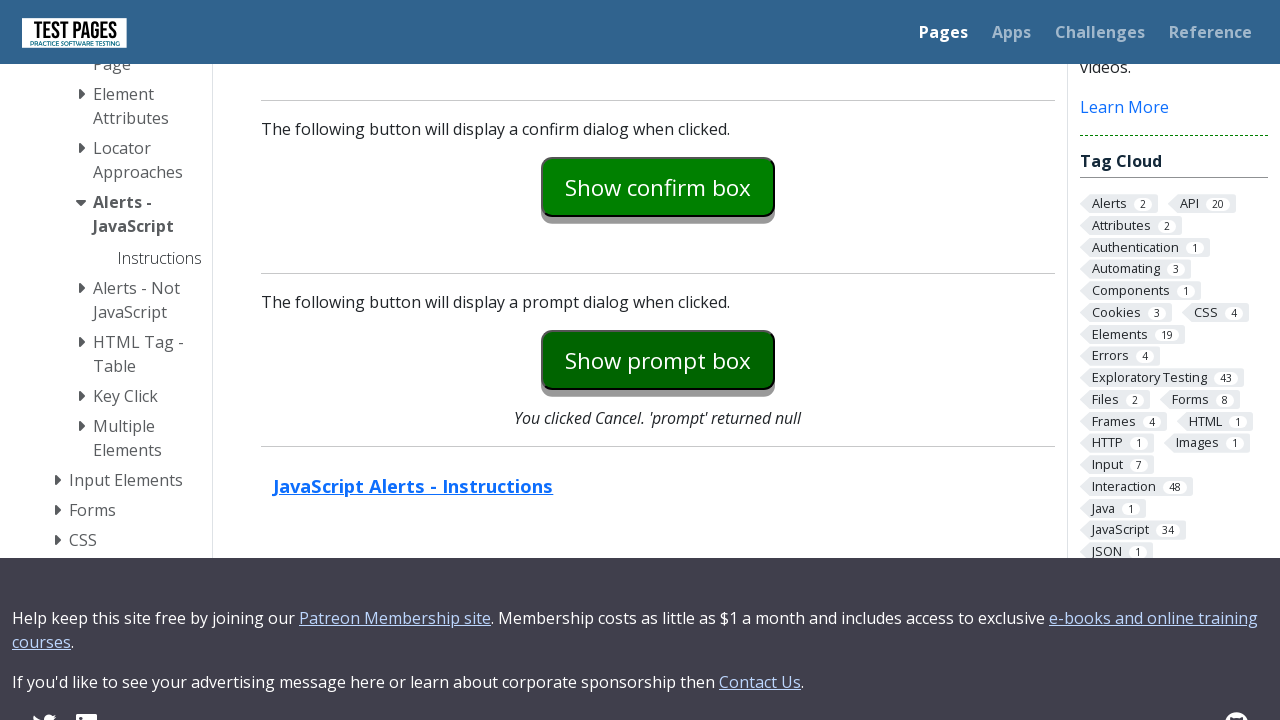

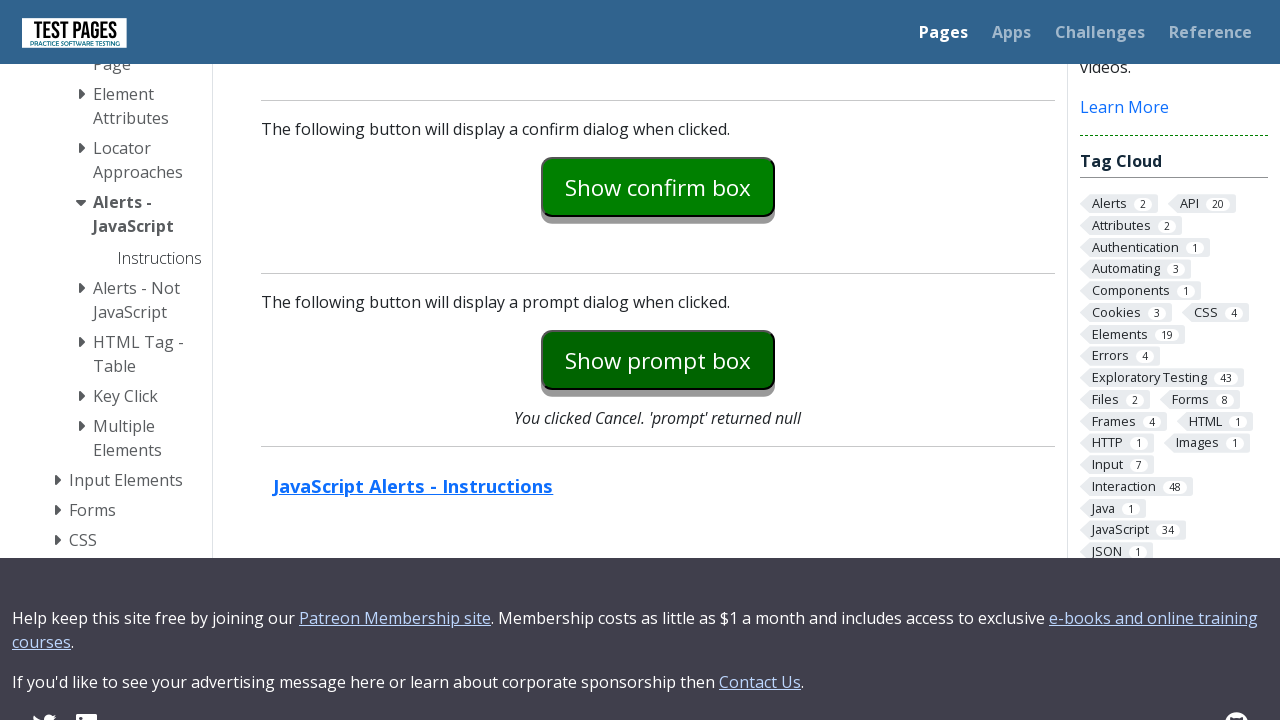